Tests the error validation behavior on the Sauce Demo login page by clicking the login button without entering credentials and verifying the error message appears, then dismissing the error.

Starting URL: https://www.saucedemo.com/

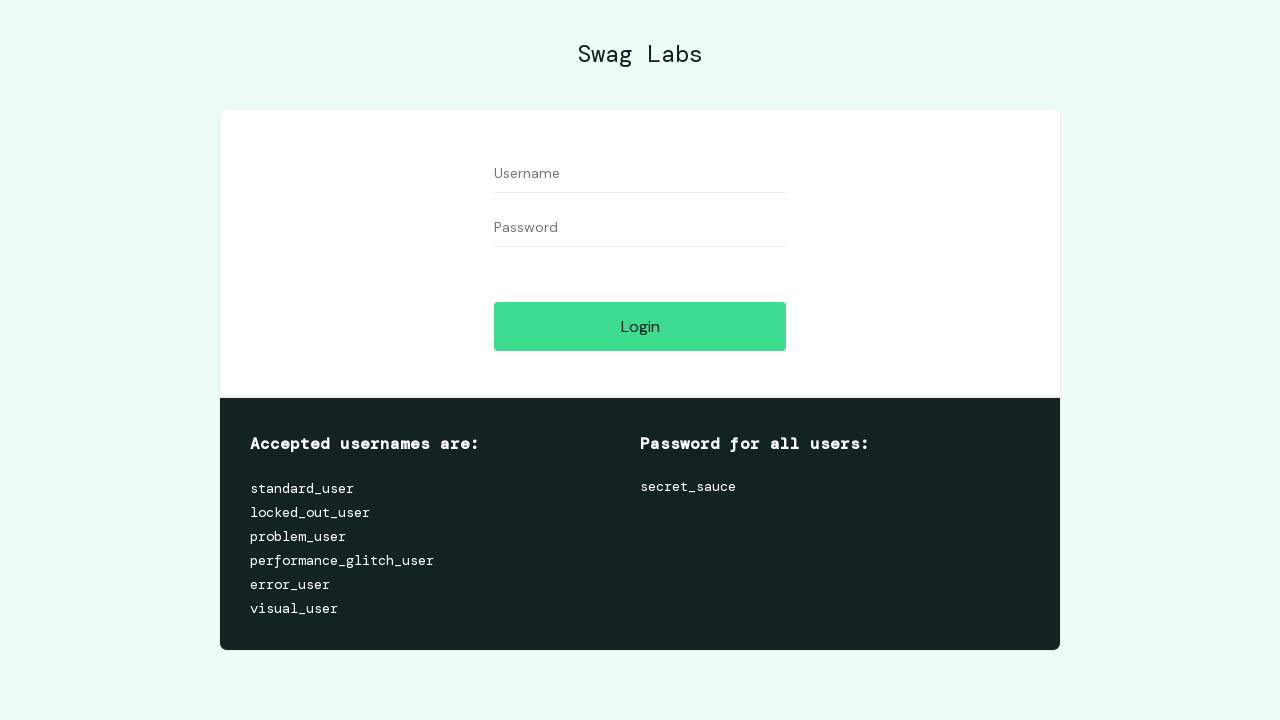

Waited for login button to be visible
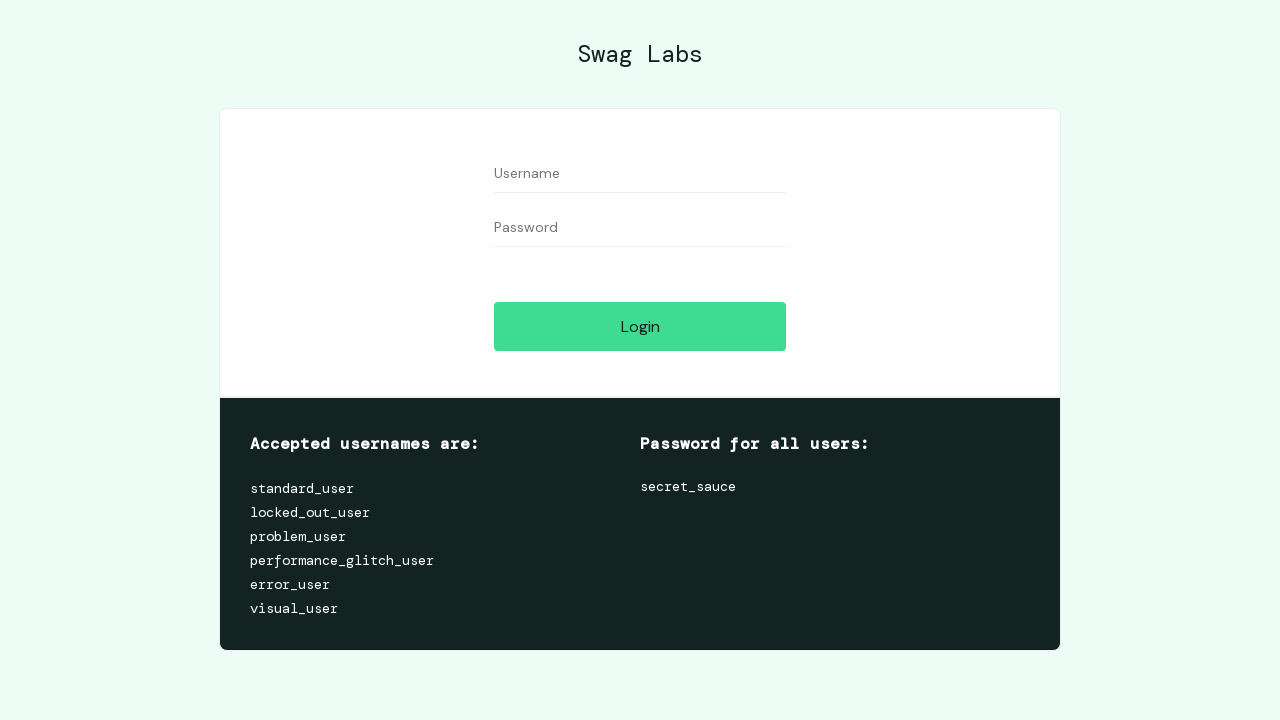

Clicked login button without entering credentials at (640, 326) on [data-test='login-button']
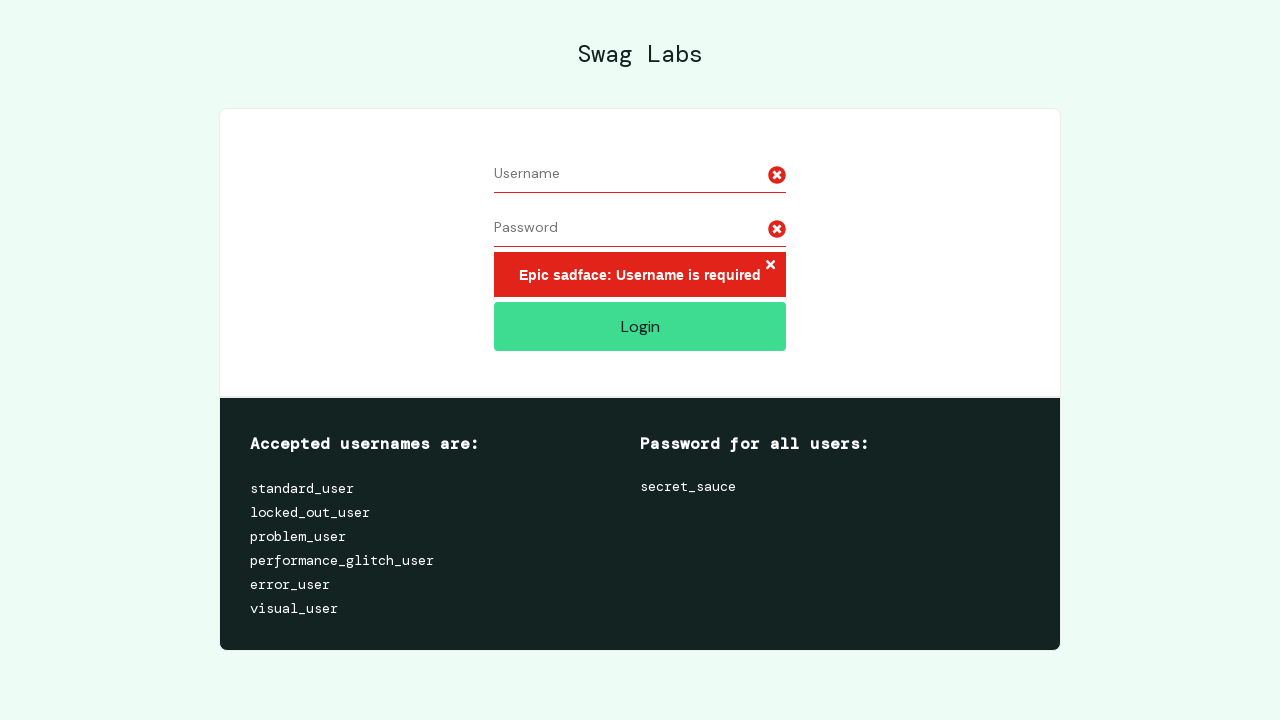

Verified error message 'Epic sadface: Username is required' is displayed
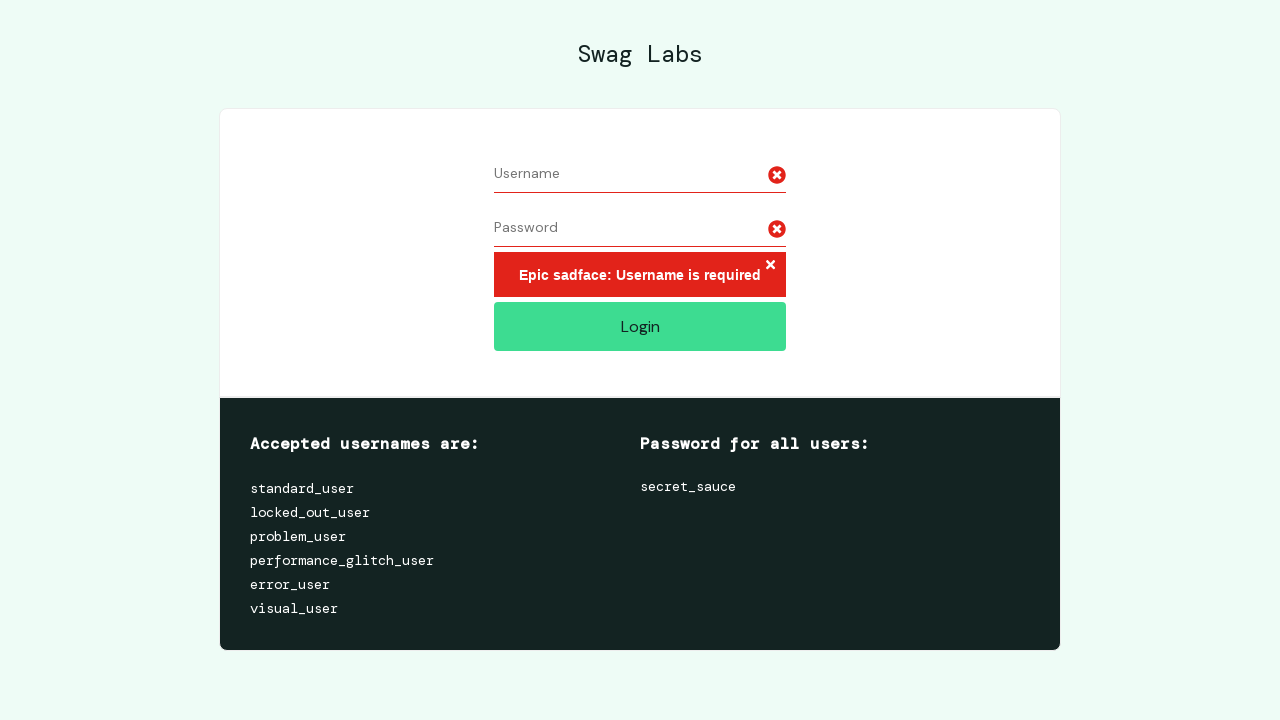

Waited for error icon in form group to be visible
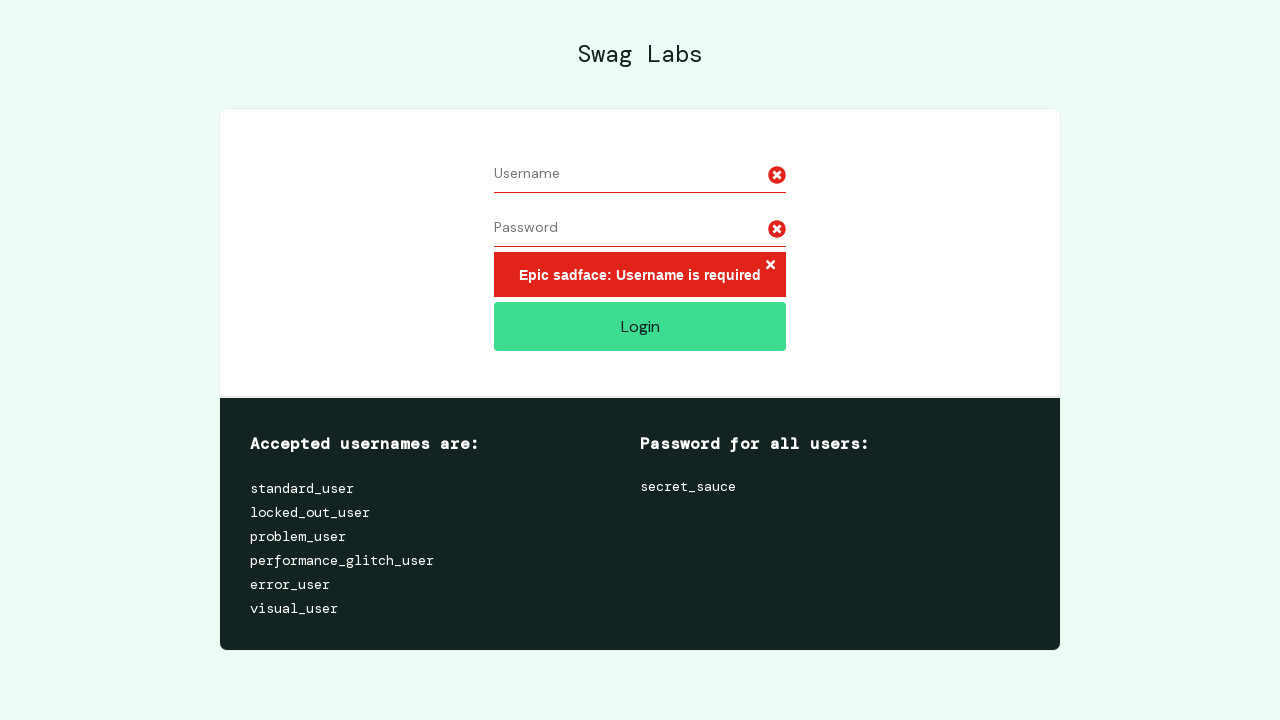

Waited for error button to be visible
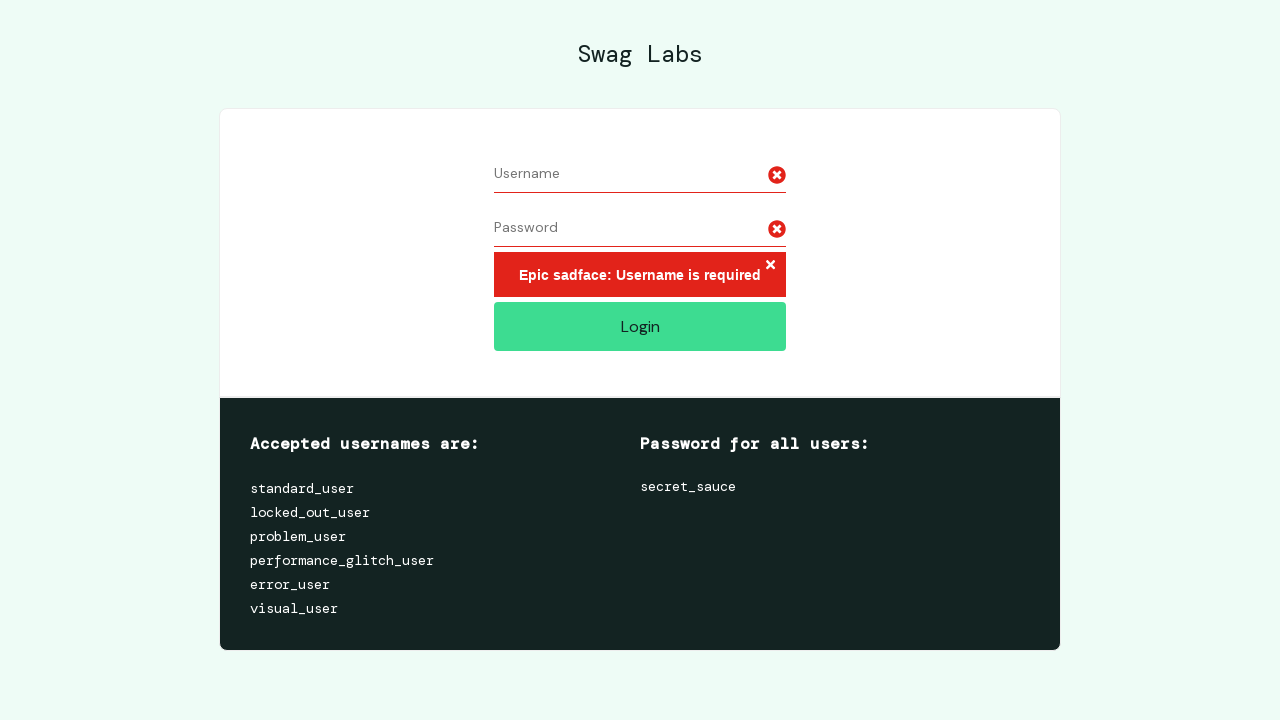

Clicked close button to dismiss error message at (770, 265) on .fa-times
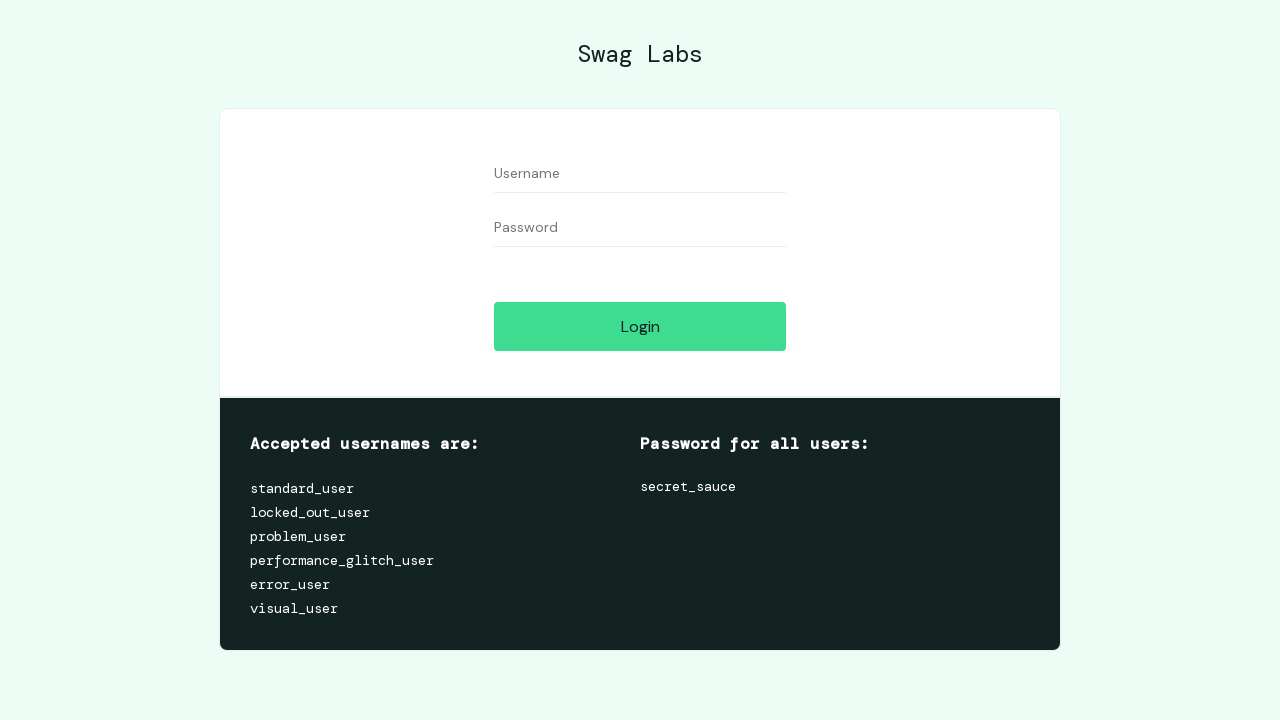

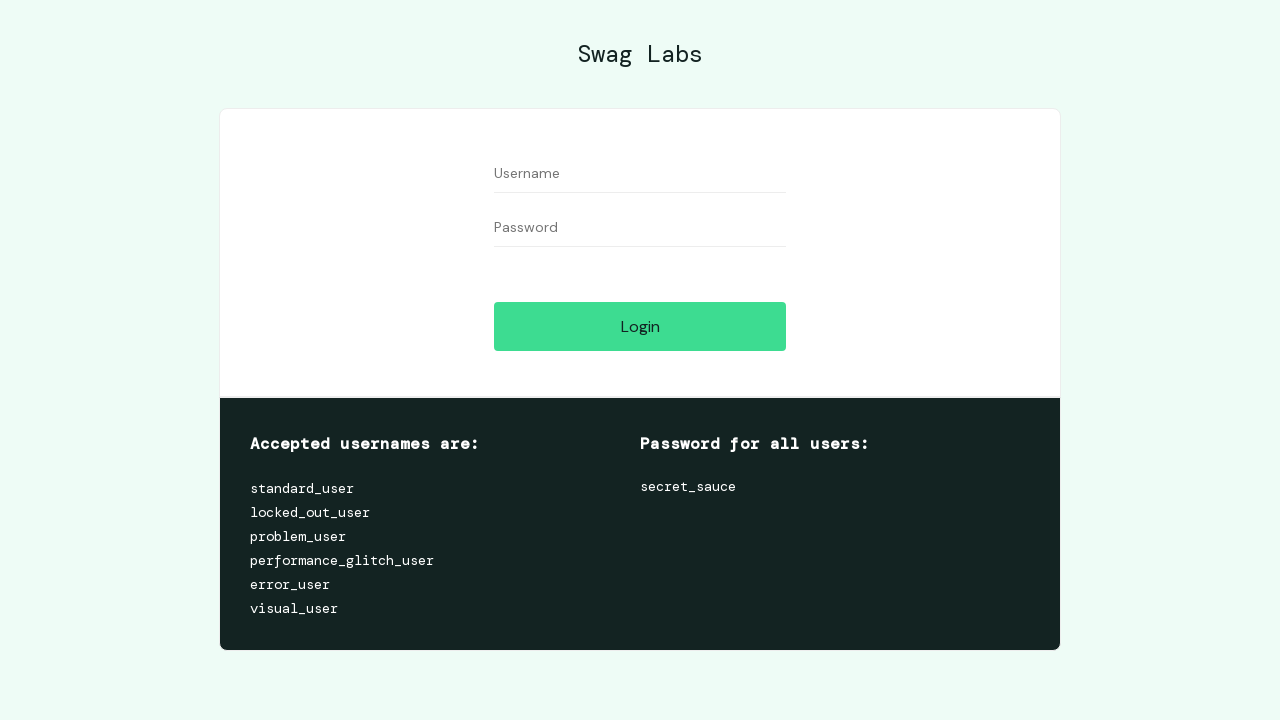